Tests that the homepage displays core elements including the AIDEAS branding, brief input field, and action buttons.

Starting URL: https://aideas-redbaez.netlify.app

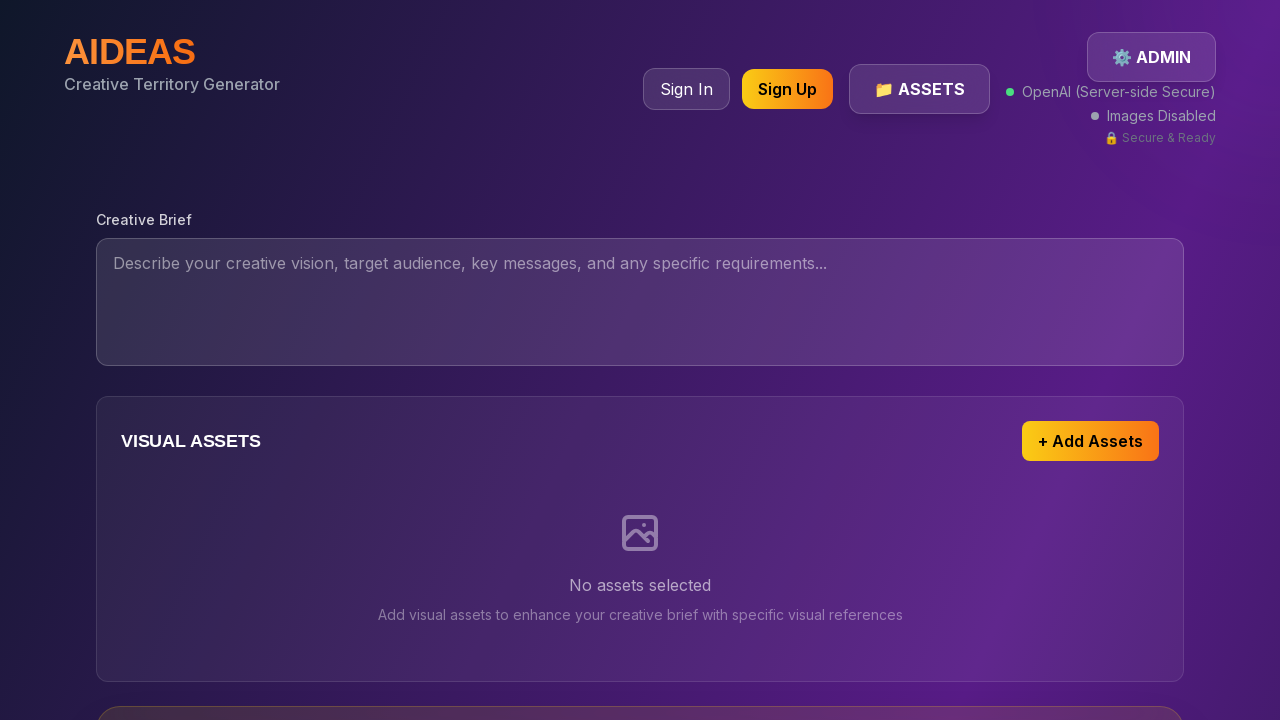

Waited for page to reach networkidle load state
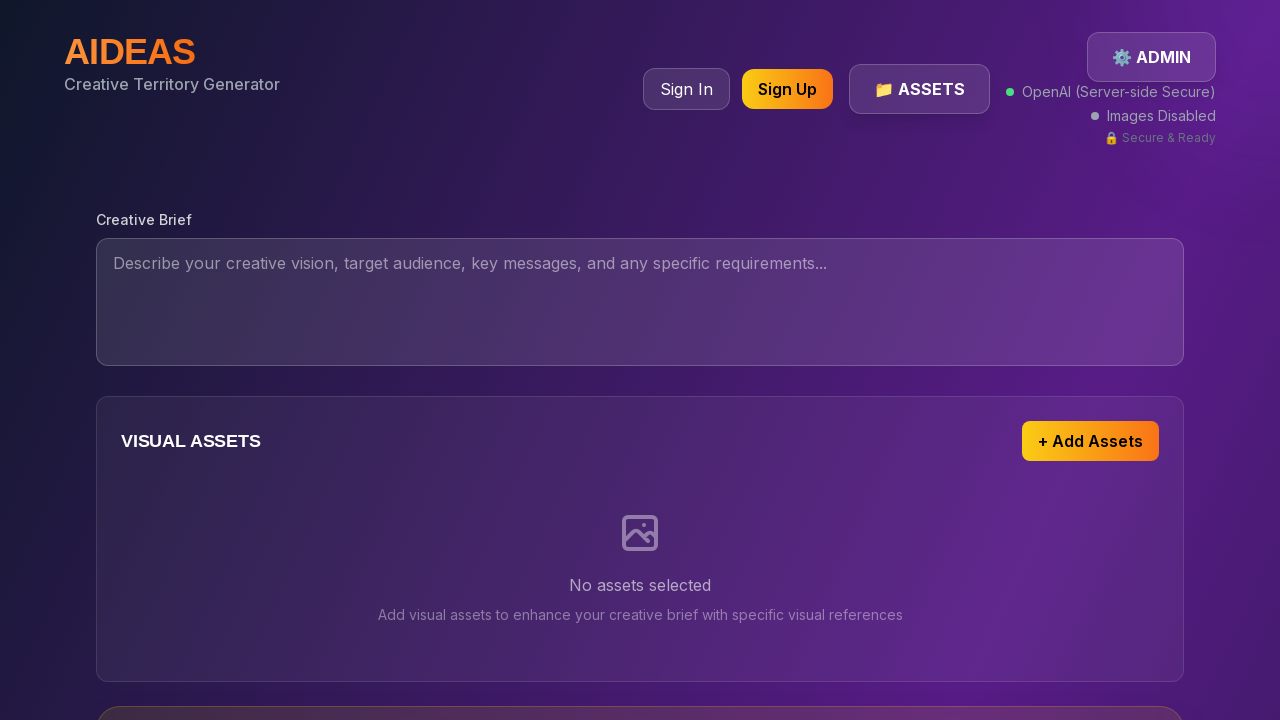

AIDEAS branding is visible
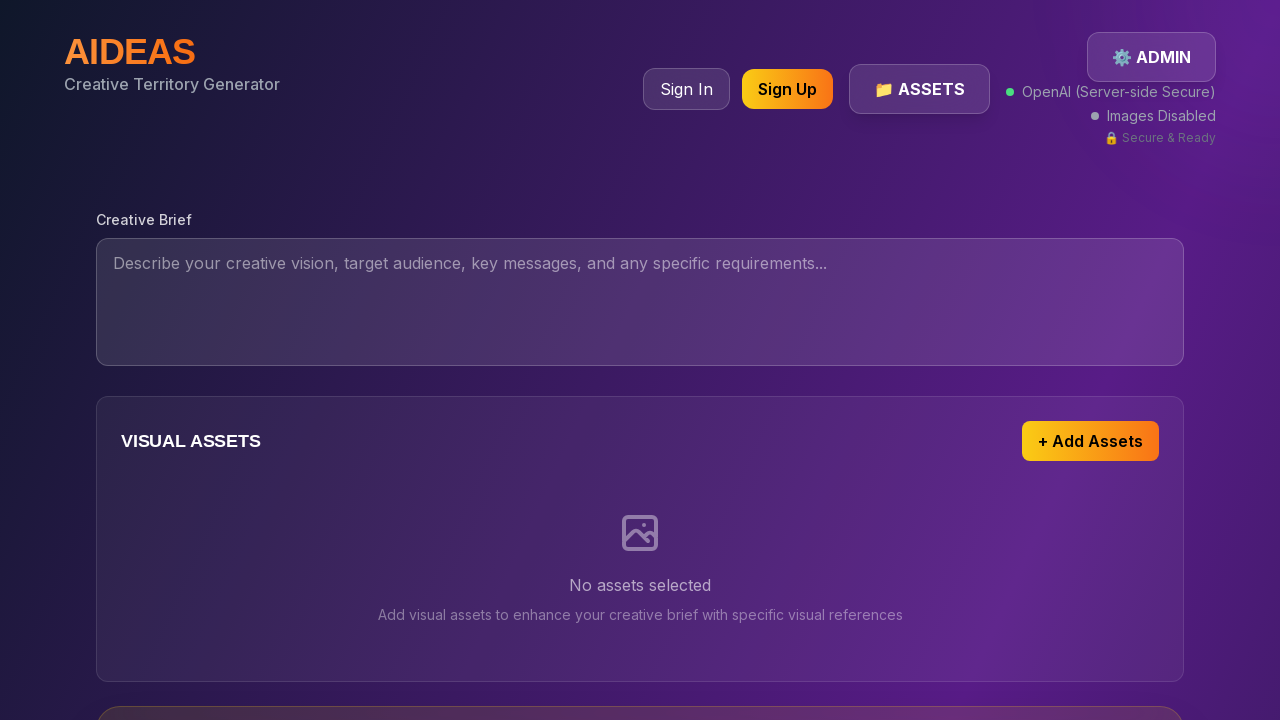

Brief input field is visible
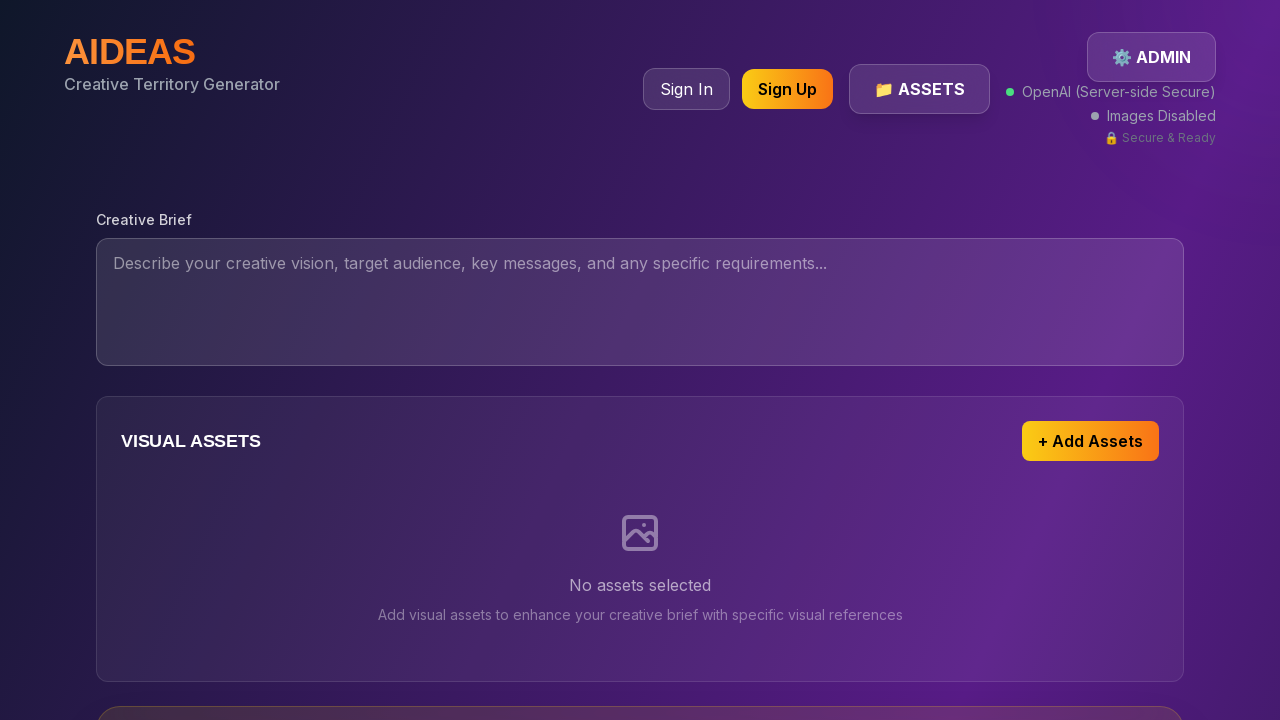

Action button (Generate, Create, or Start) is visible
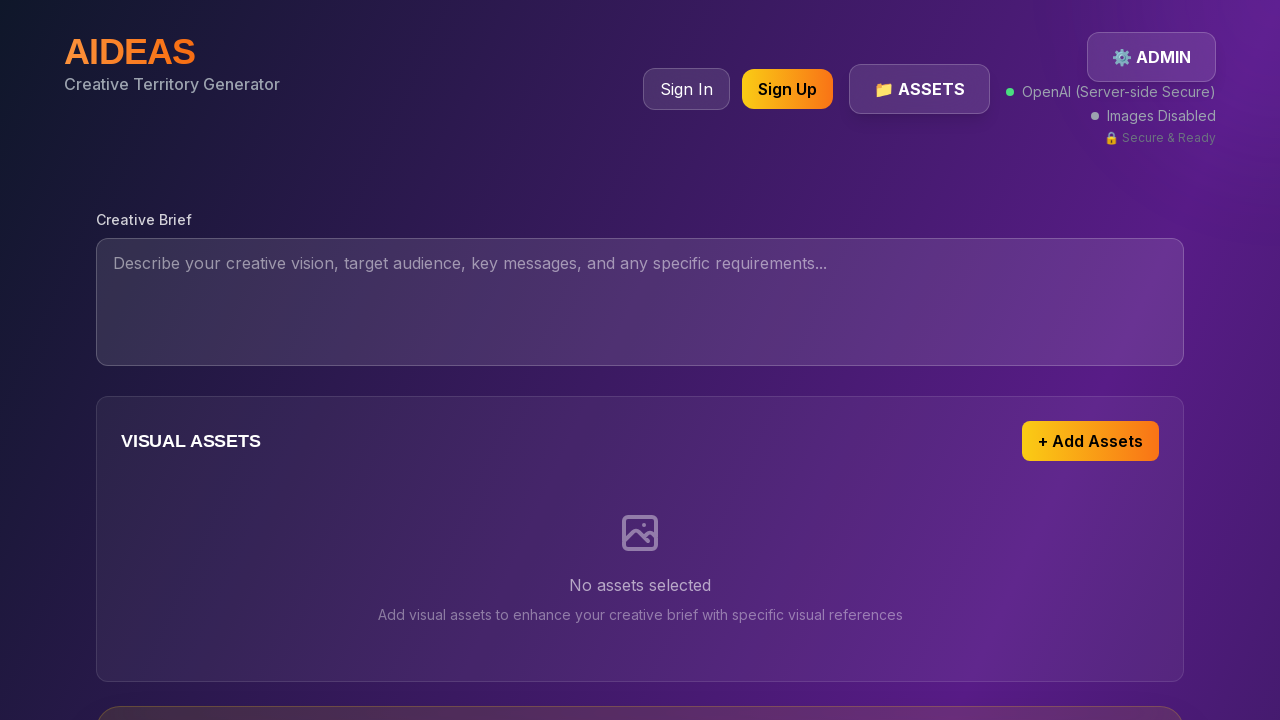

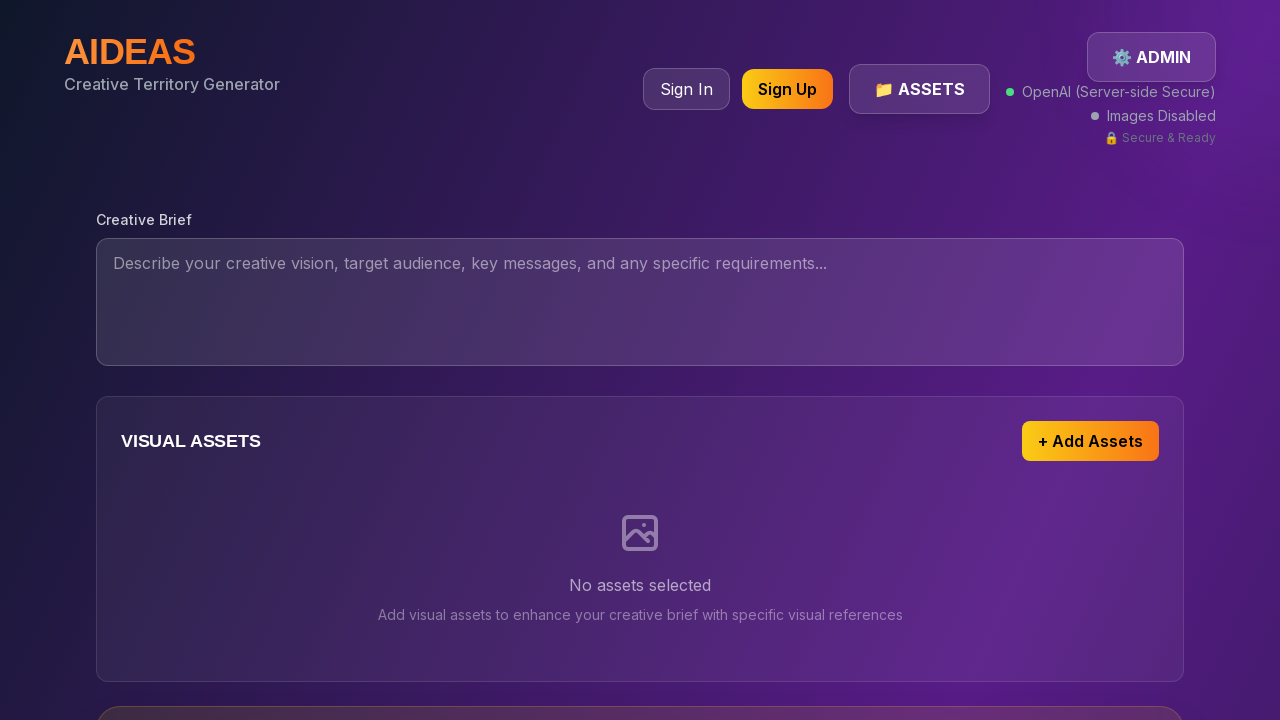